Navigates to a test automation website and maximizes the browser window to verify basic Selenium driver methods work correctly

Starting URL: https://www.testotomasyonu.com

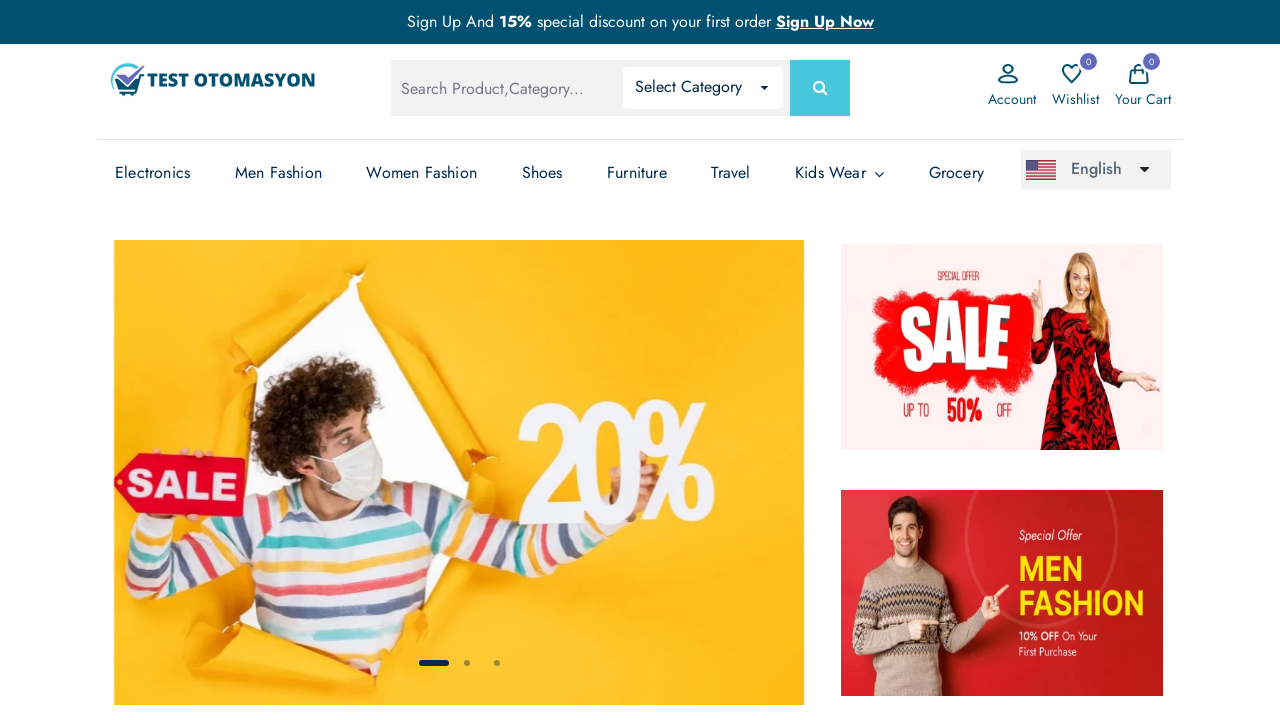

Navigated to https://www.testotomasyonu.com
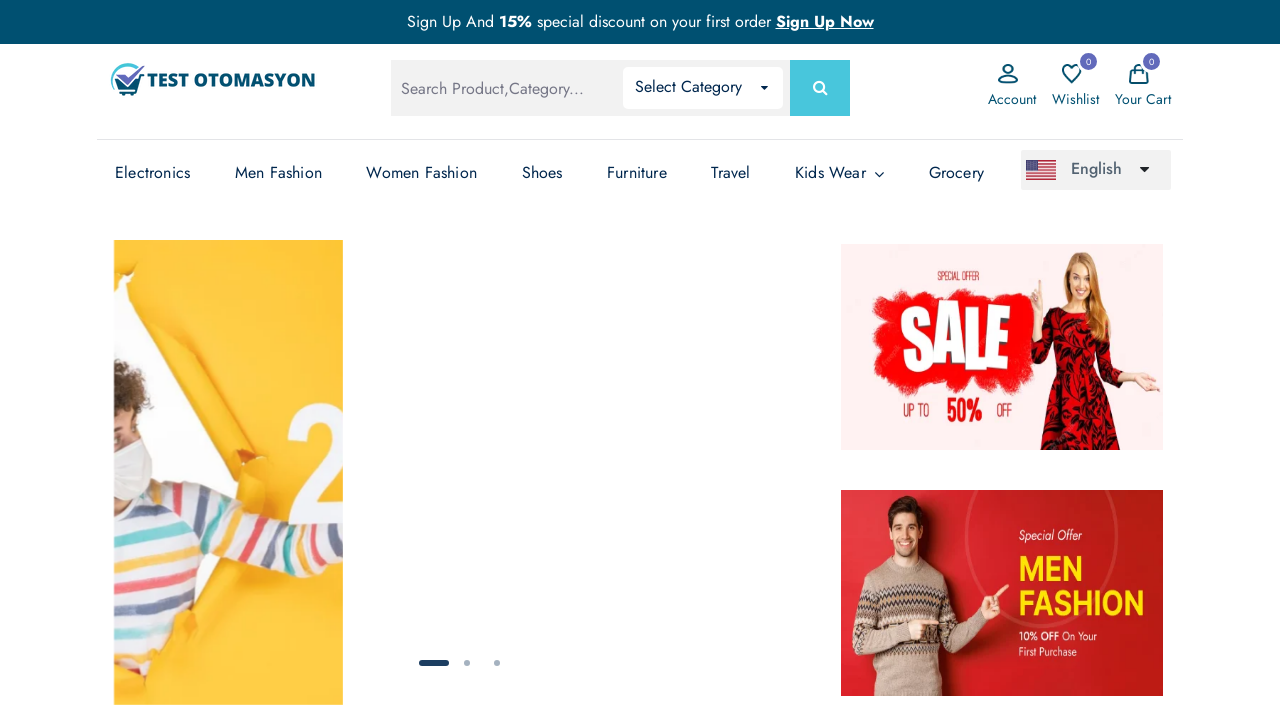

Maximized browser window to 1920x1080
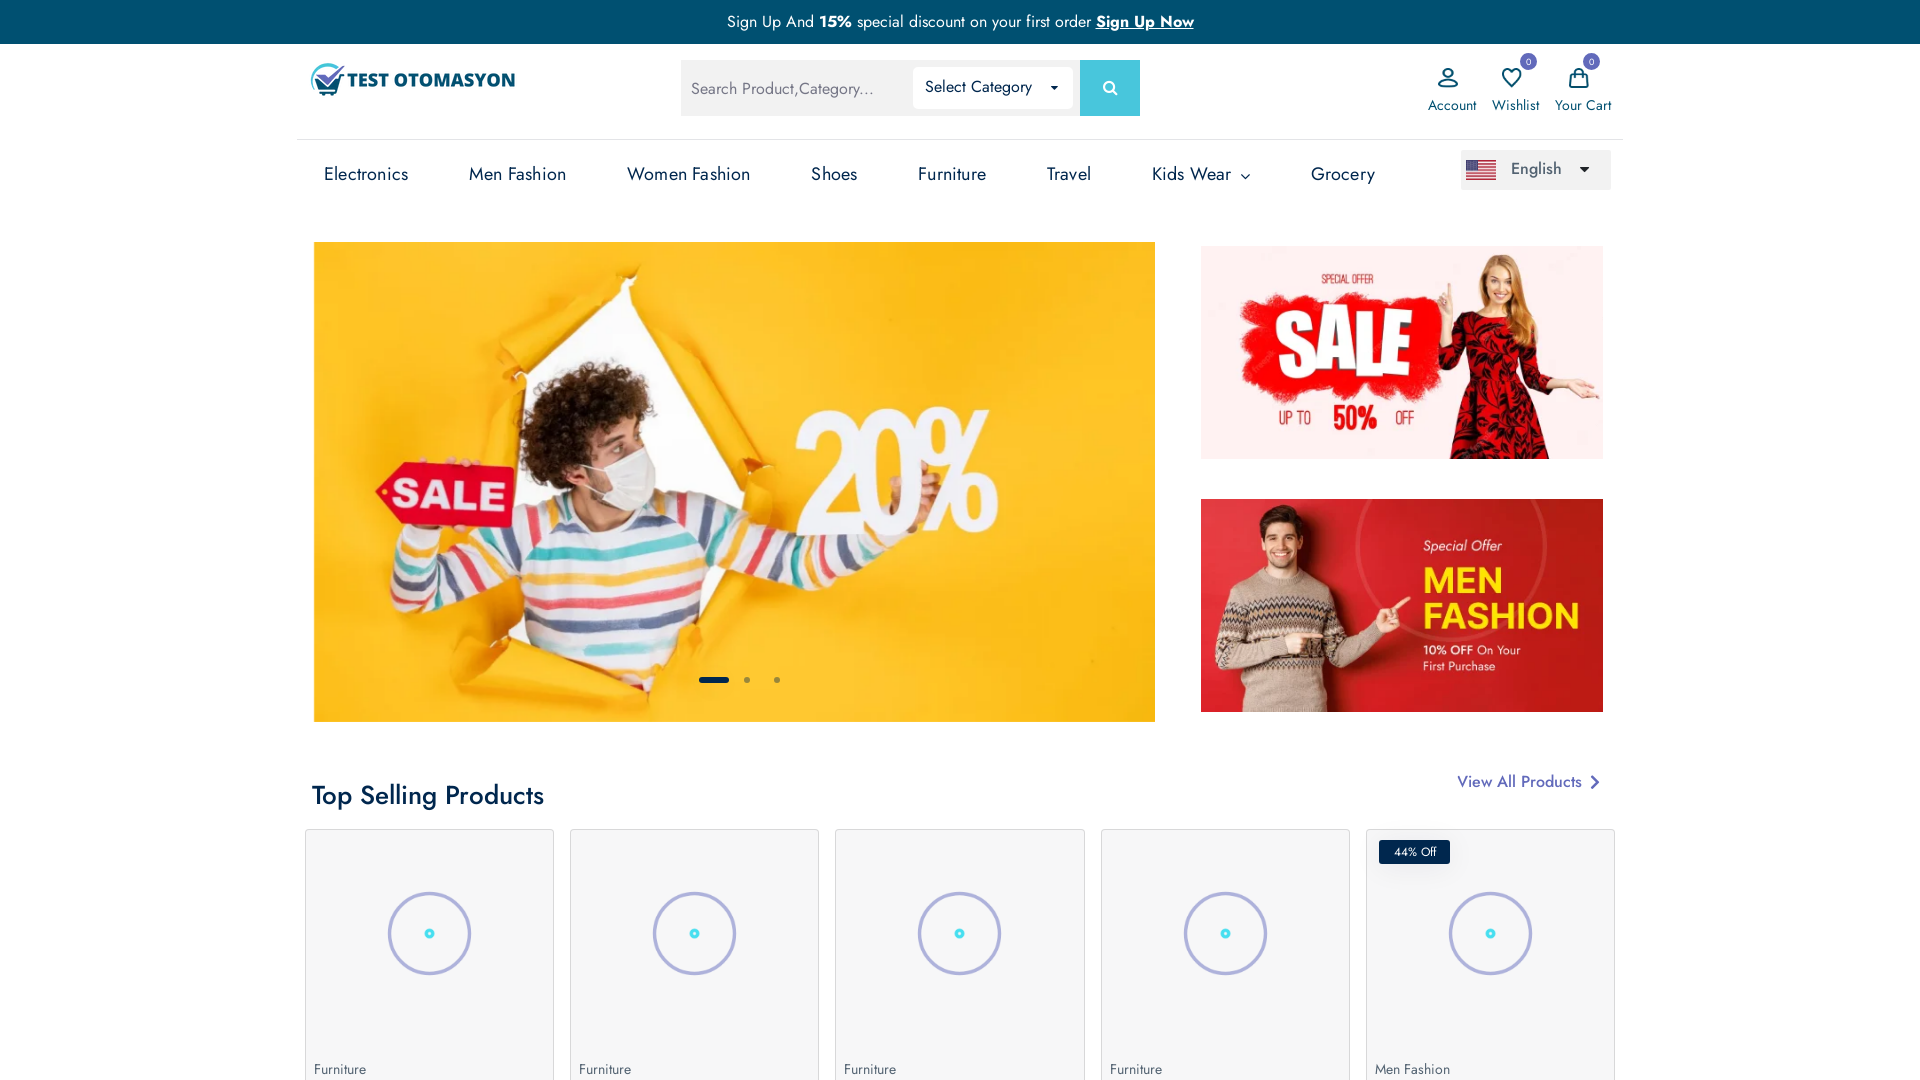

Page fully loaded (domcontentloaded state reached)
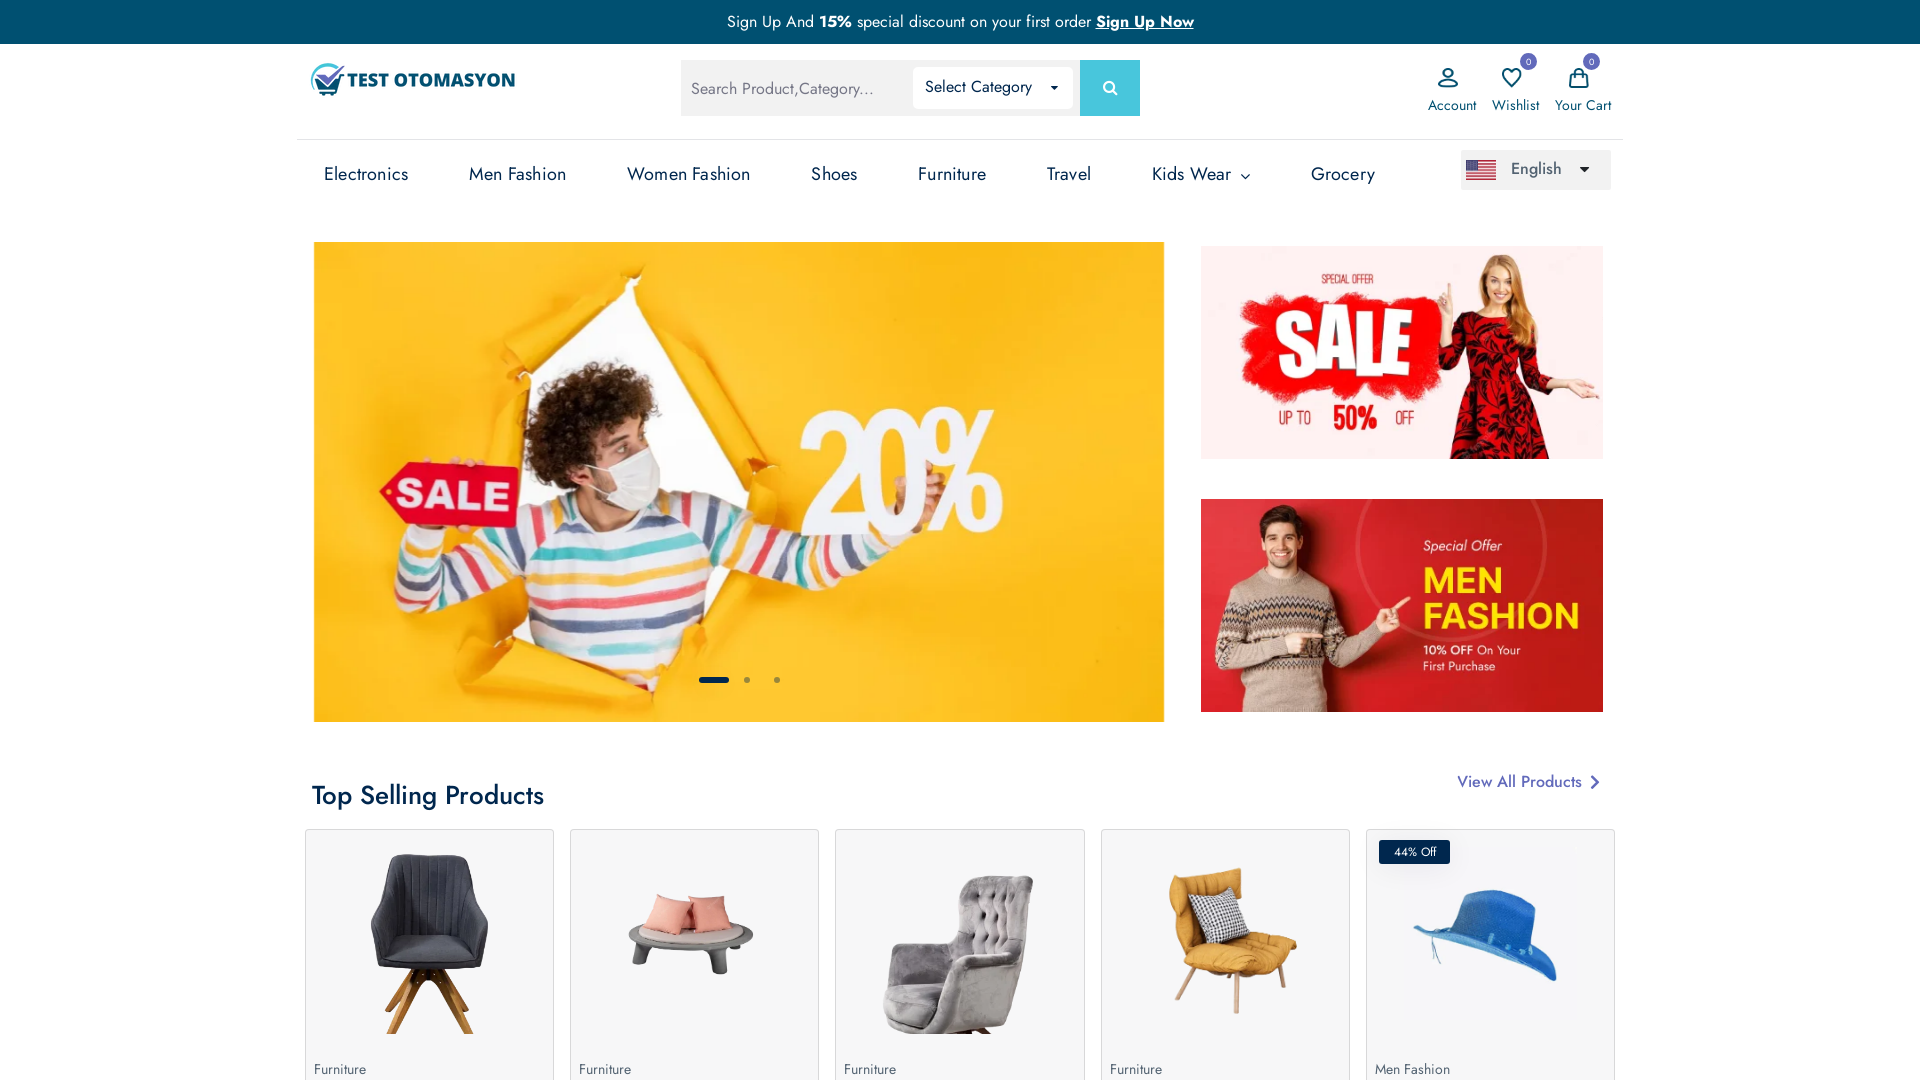

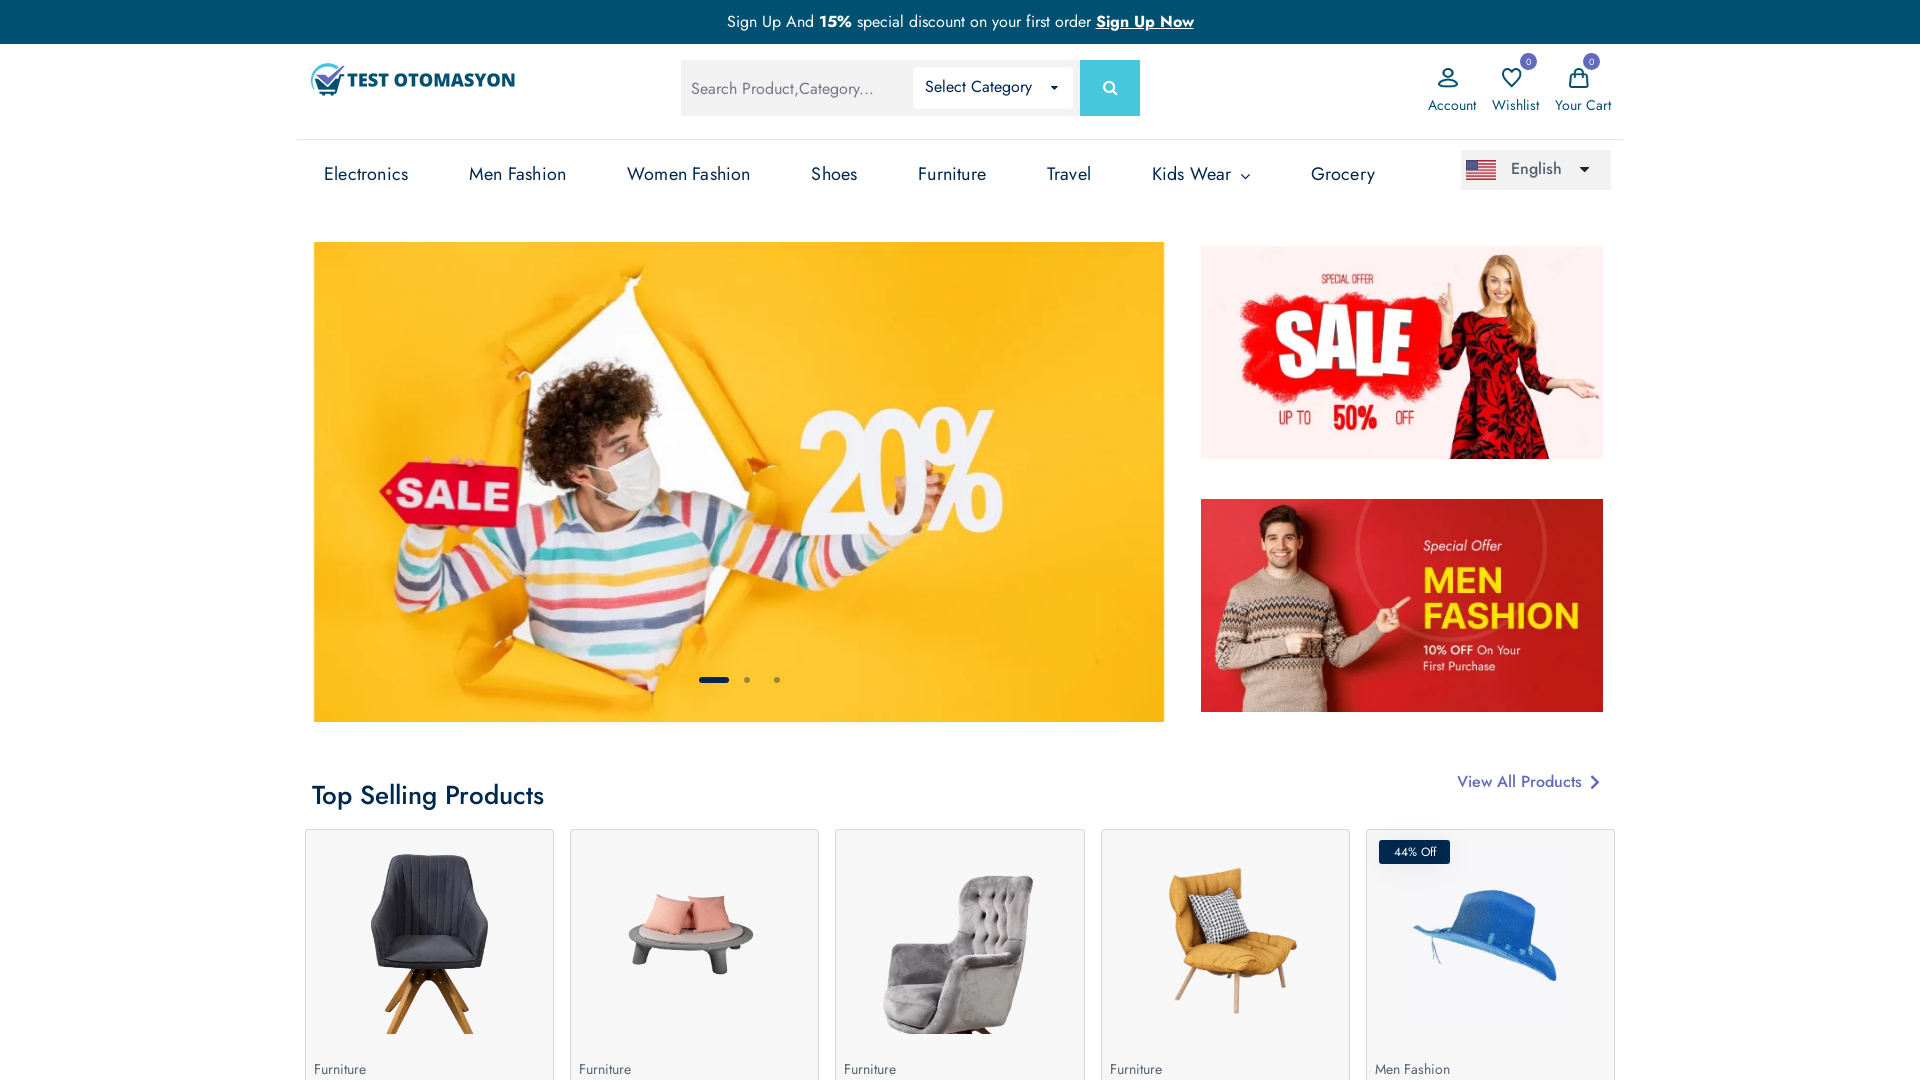